Tests the cart functionality by adding a product and verifying the cart content matches the selected product.

Starting URL: https://www.bstackdemo.com

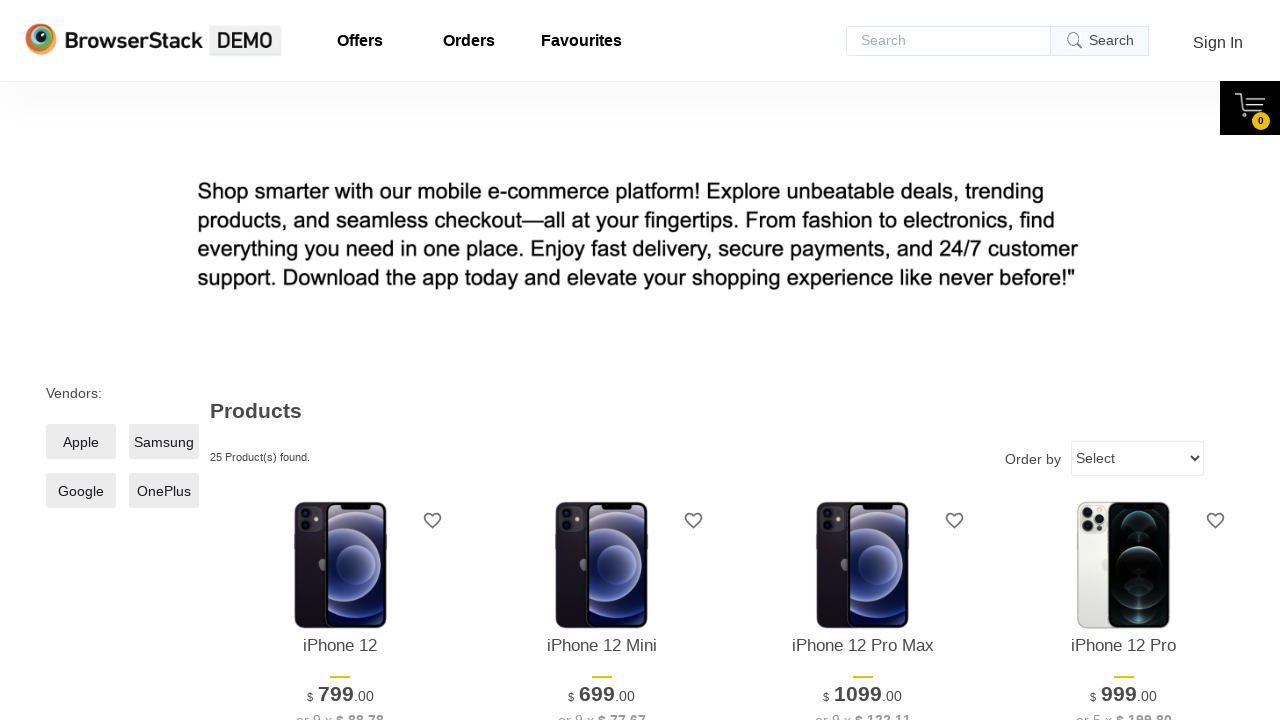

Waited for first product to load
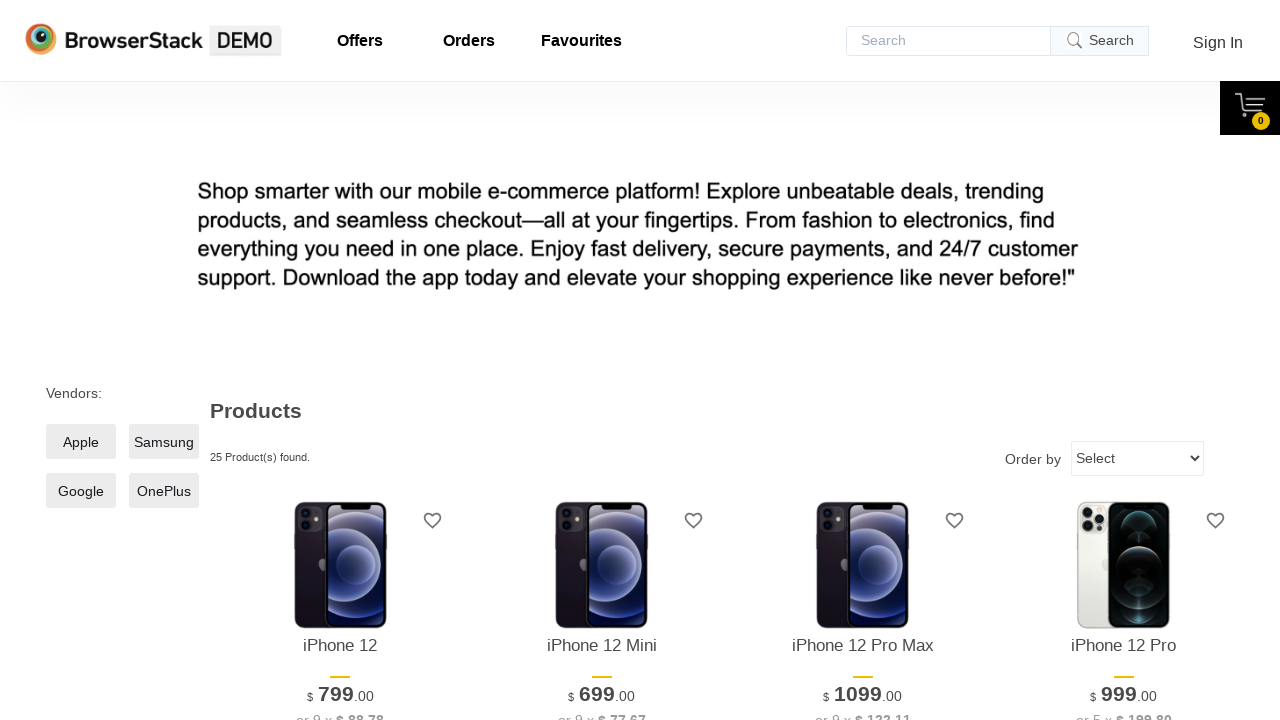

Clicked add to cart button for first product at (340, 361) on xpath=//*[@id='1']/div[4]
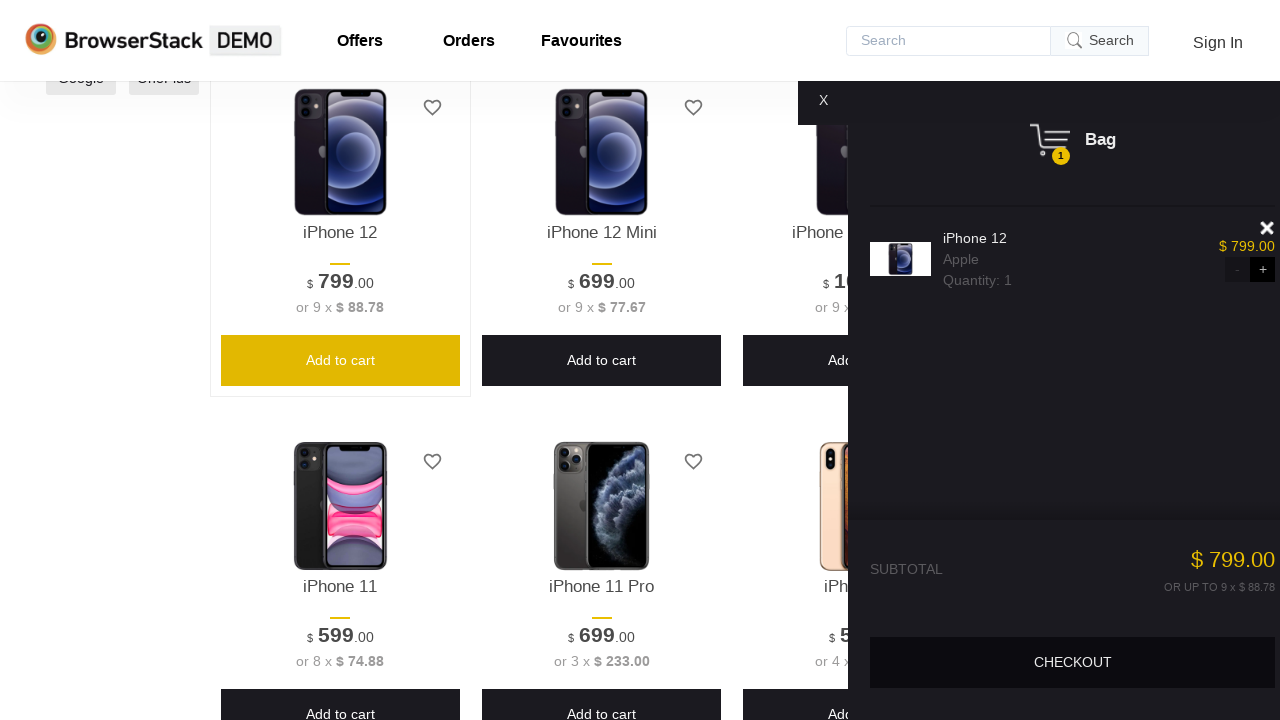

Waited for cart content to be displayed
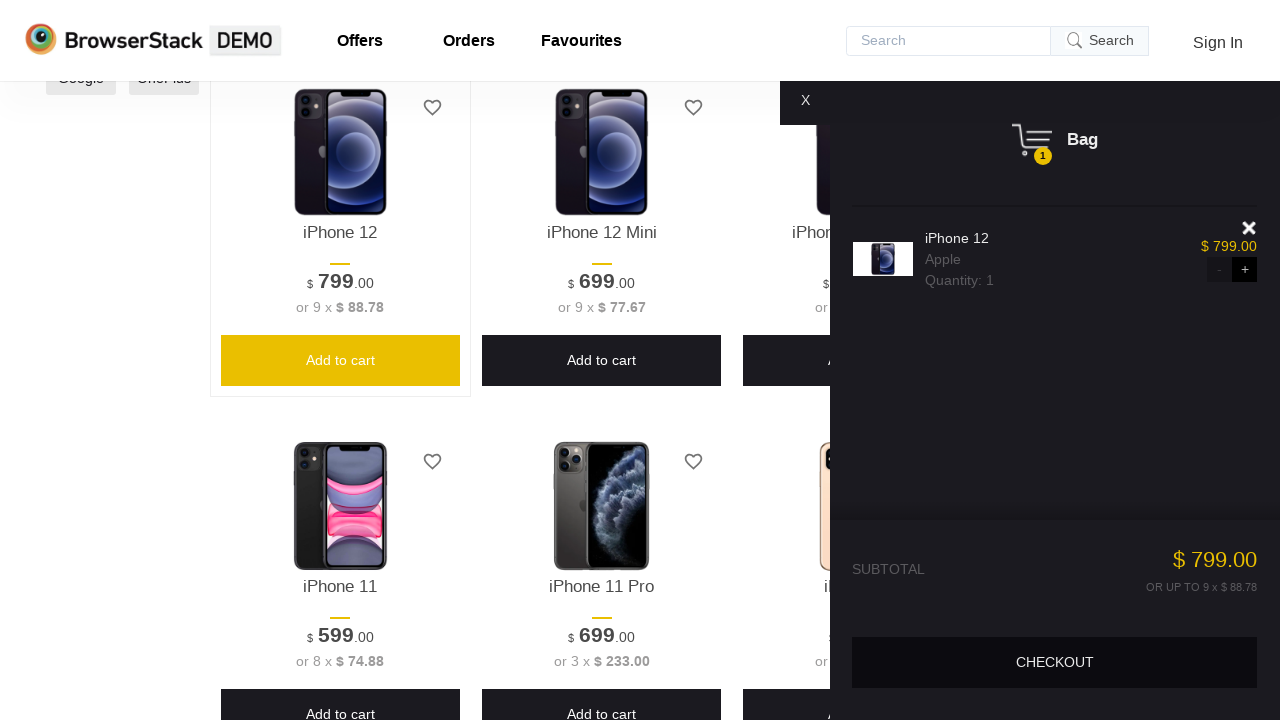

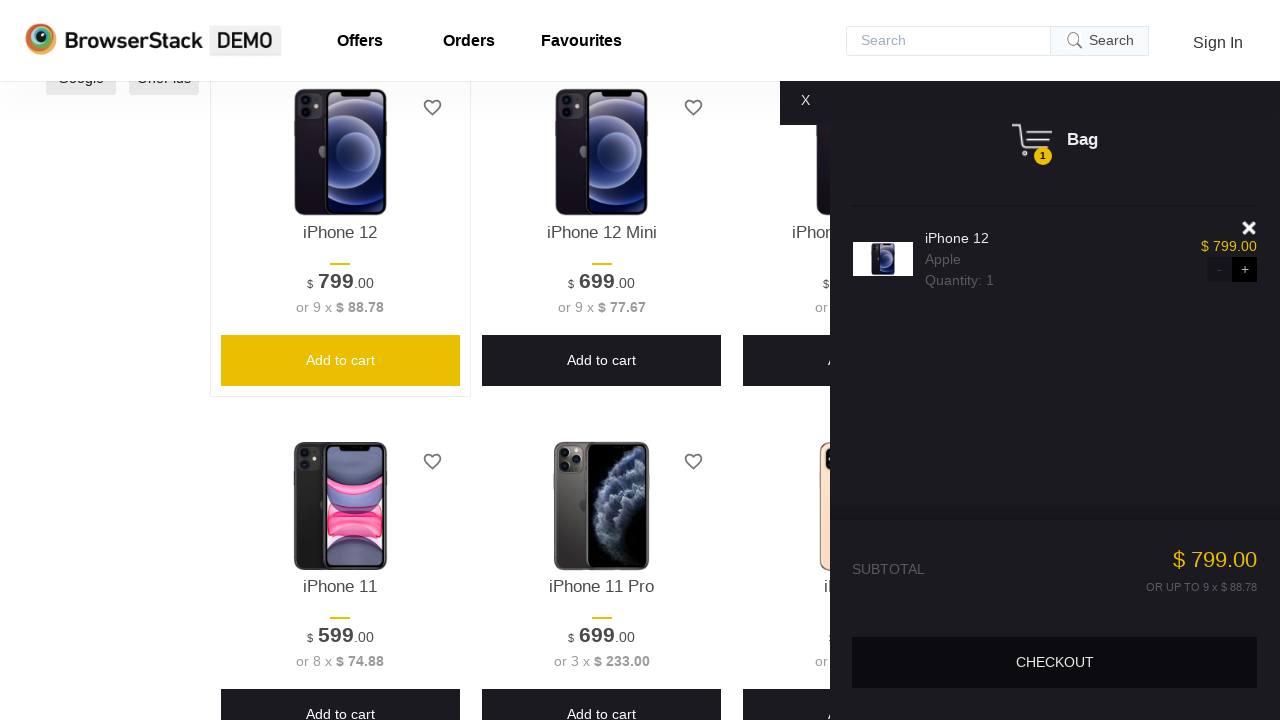